Tests the search functionality on the Playwright Python documentation site by clicking the search button and typing a search query.

Starting URL: https://playwright.dev/python/

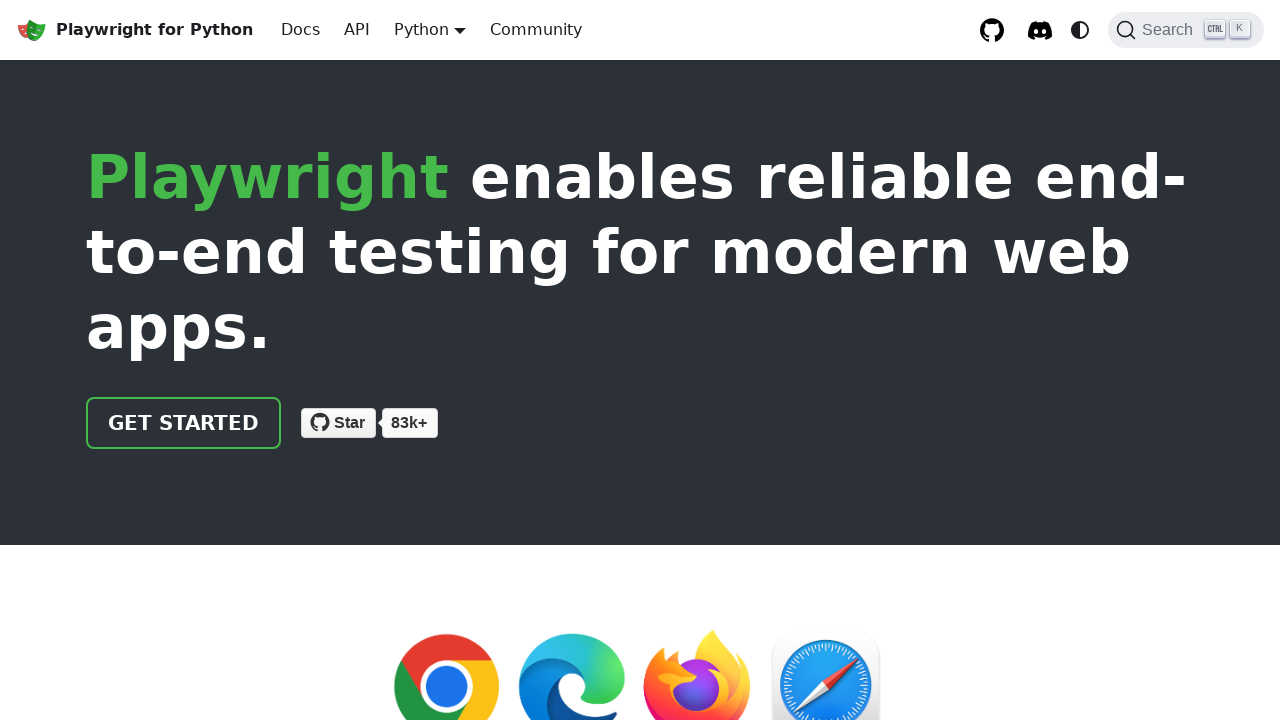

Clicked the Search button to open search at (1186, 30) on internal:role=button[name="Search"i]
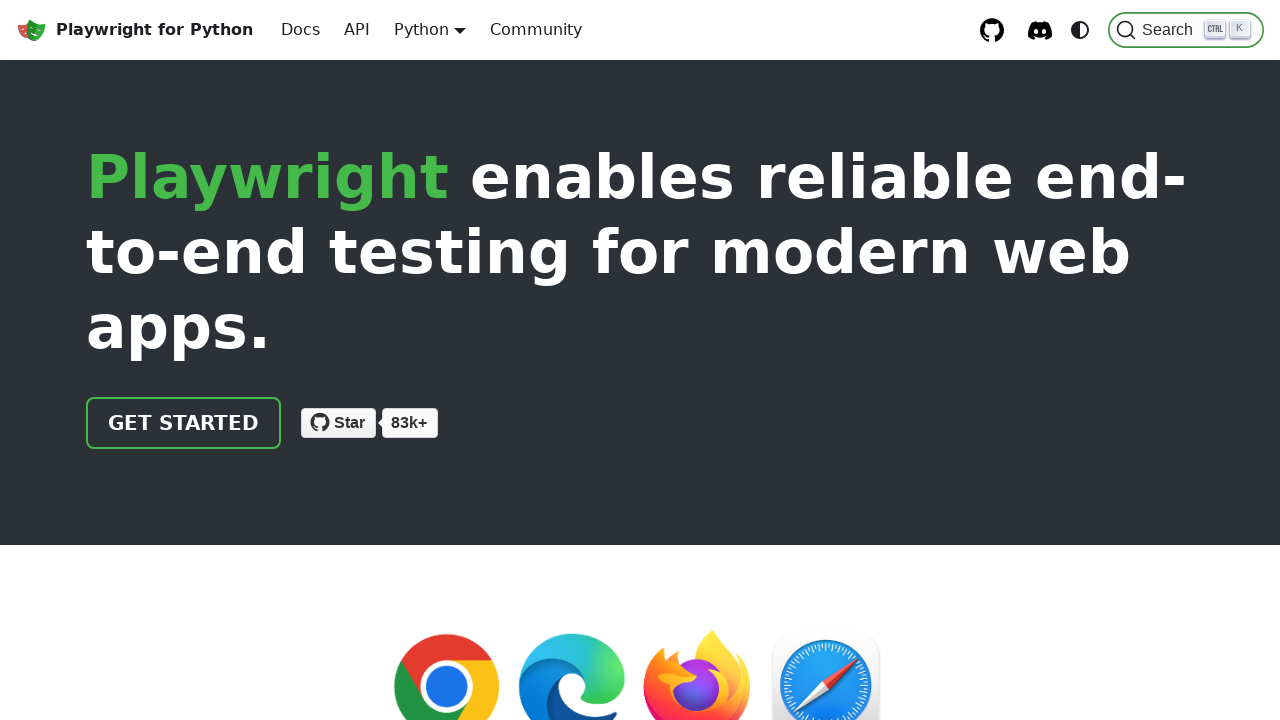

Typed 'Trace' in the search field
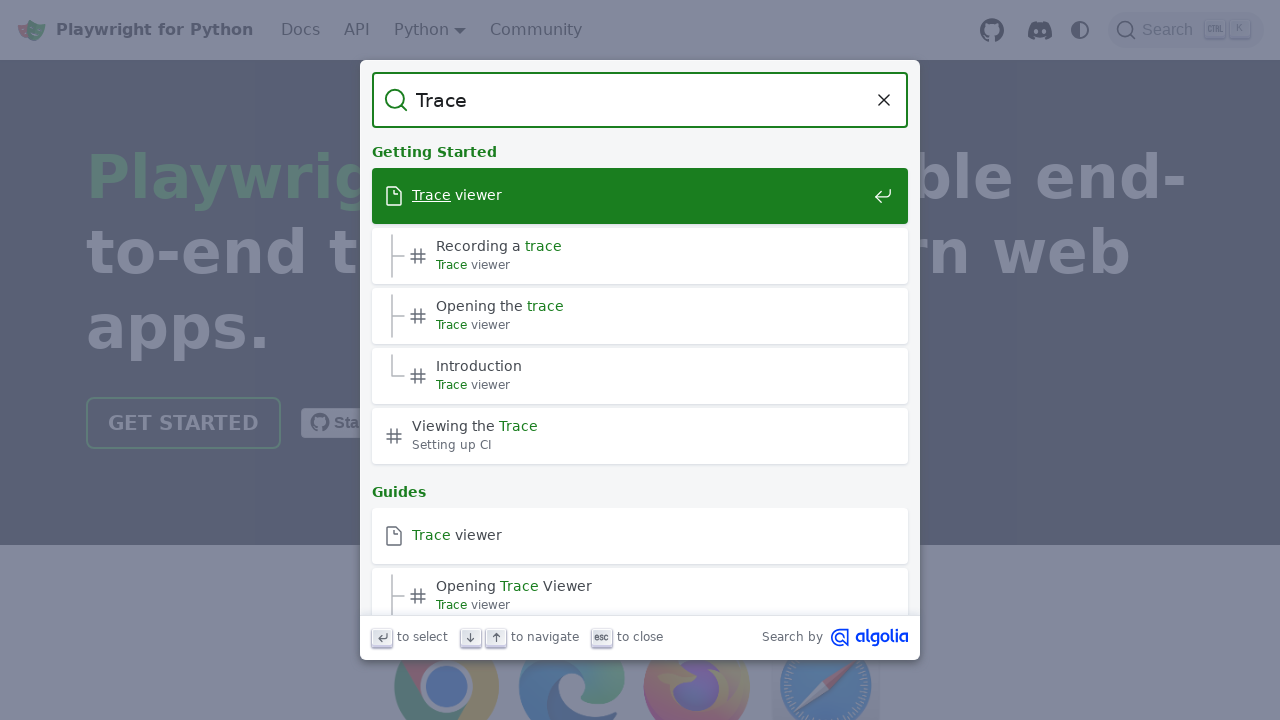

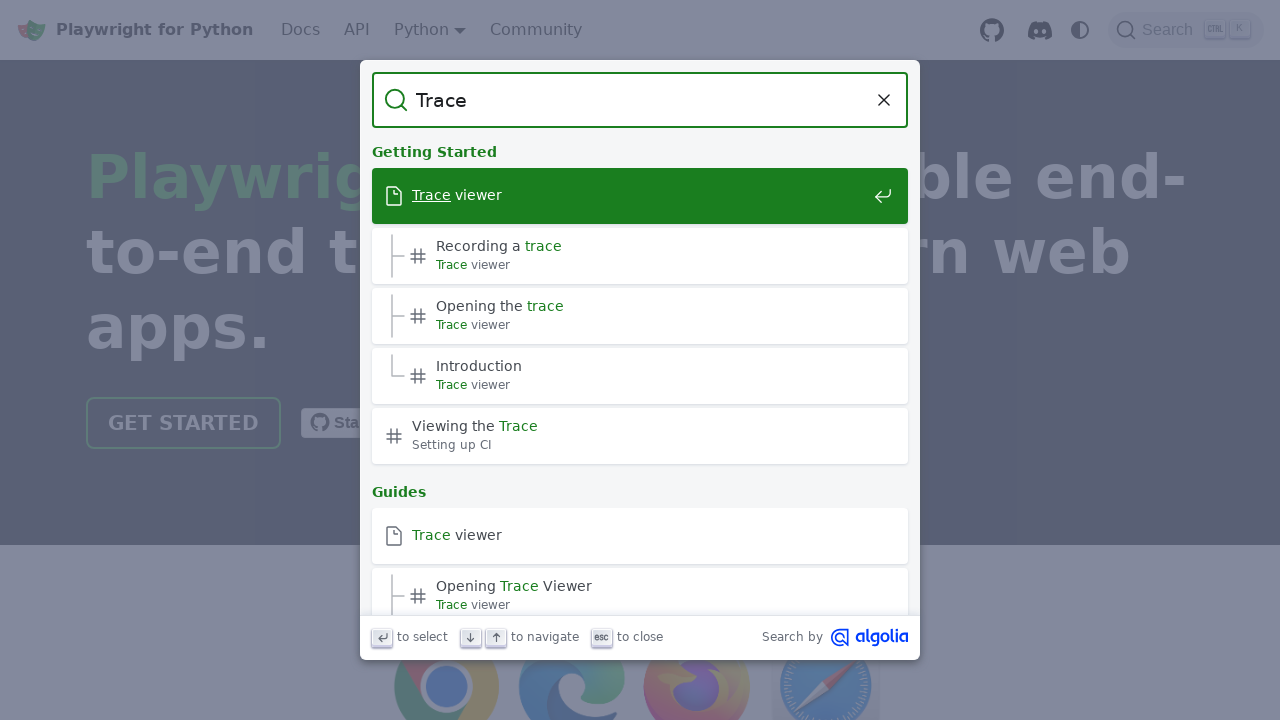